Tests a registration form by automatically filling required fields (marked with asterisk) and submitting the form

Starting URL: http://suninjuly.github.io/registration1.html

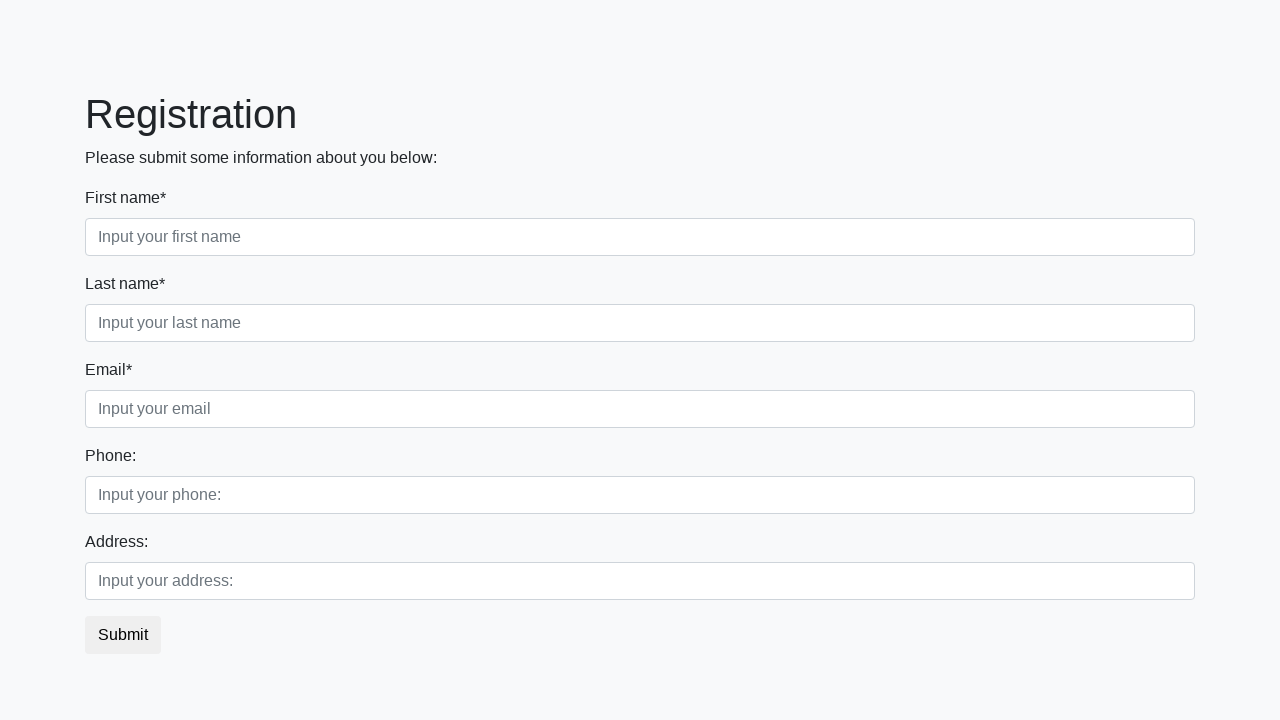

Located all label elements on the registration form
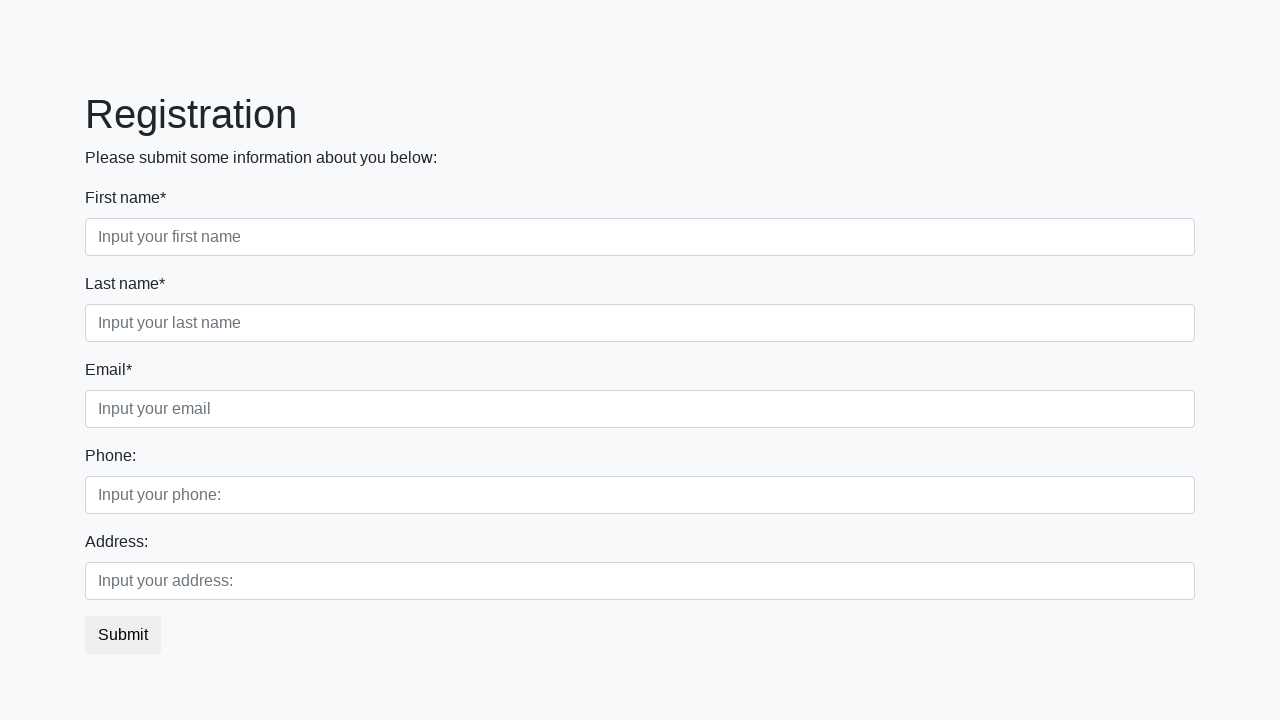

Located all input fields on the registration form
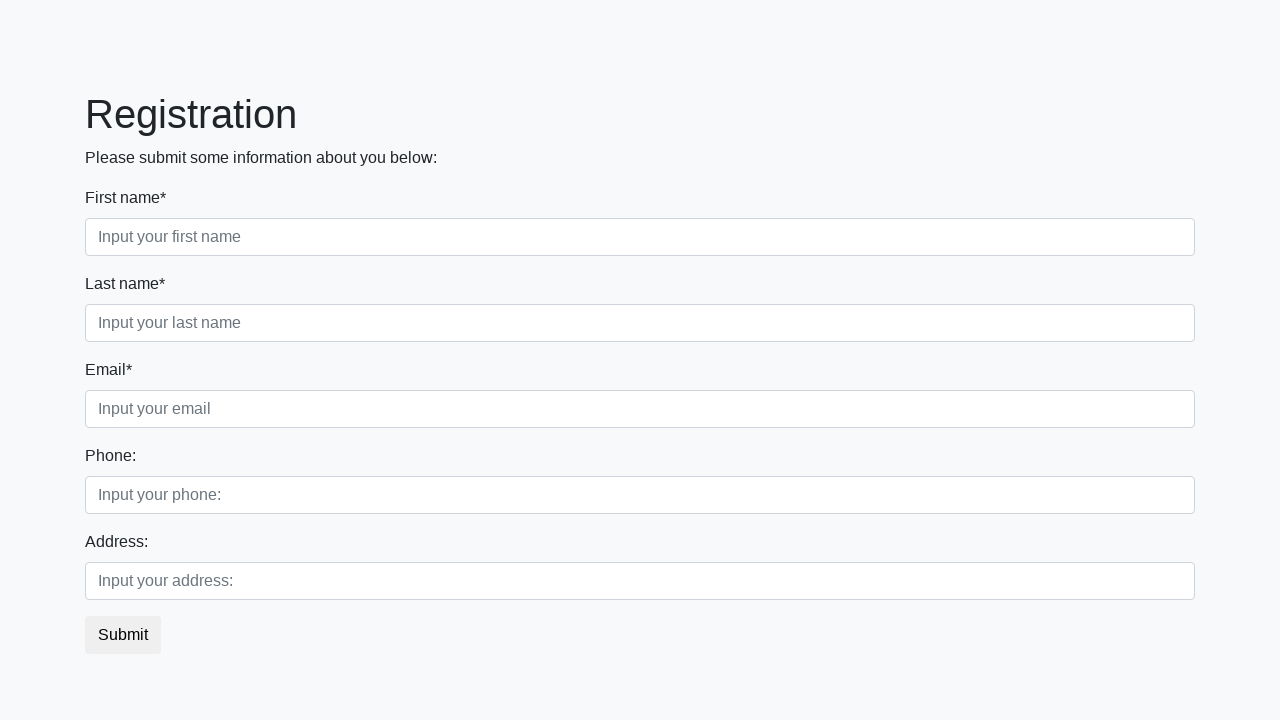

Filled required field 'First name*' with 'Required' on input >> nth=0
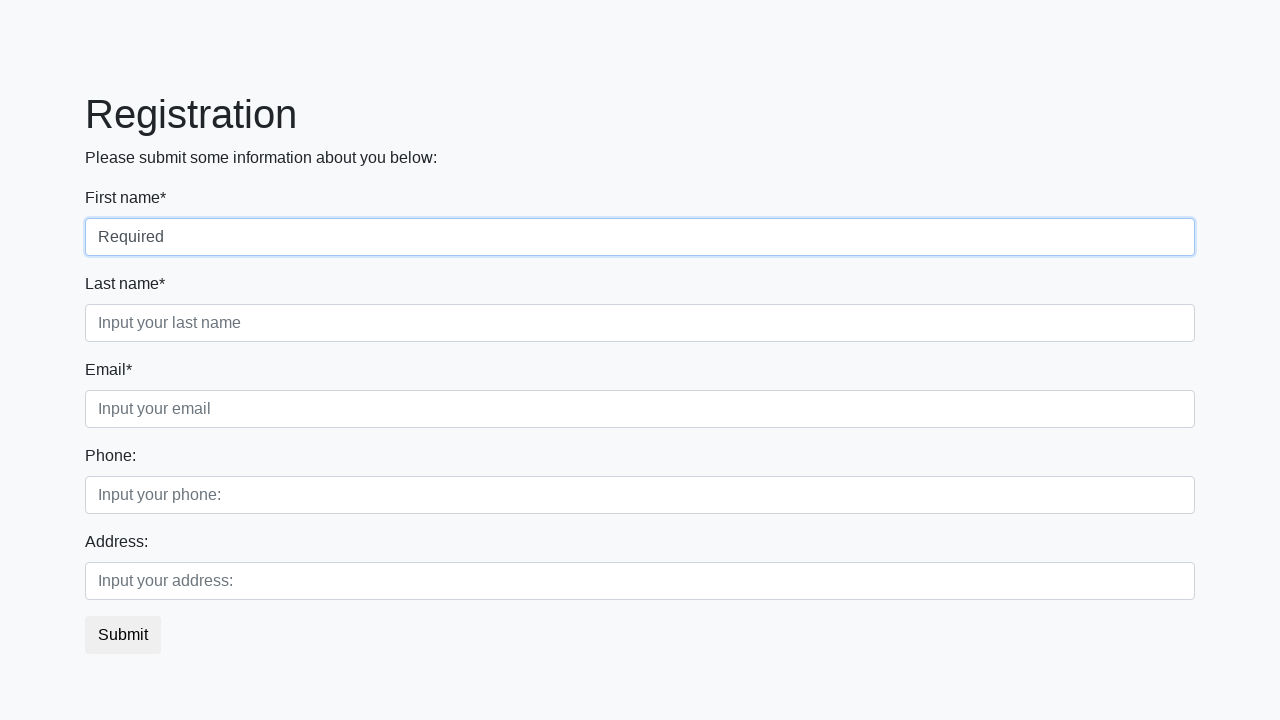

Filled required field 'Last name*' with 'Required' on input >> nth=1
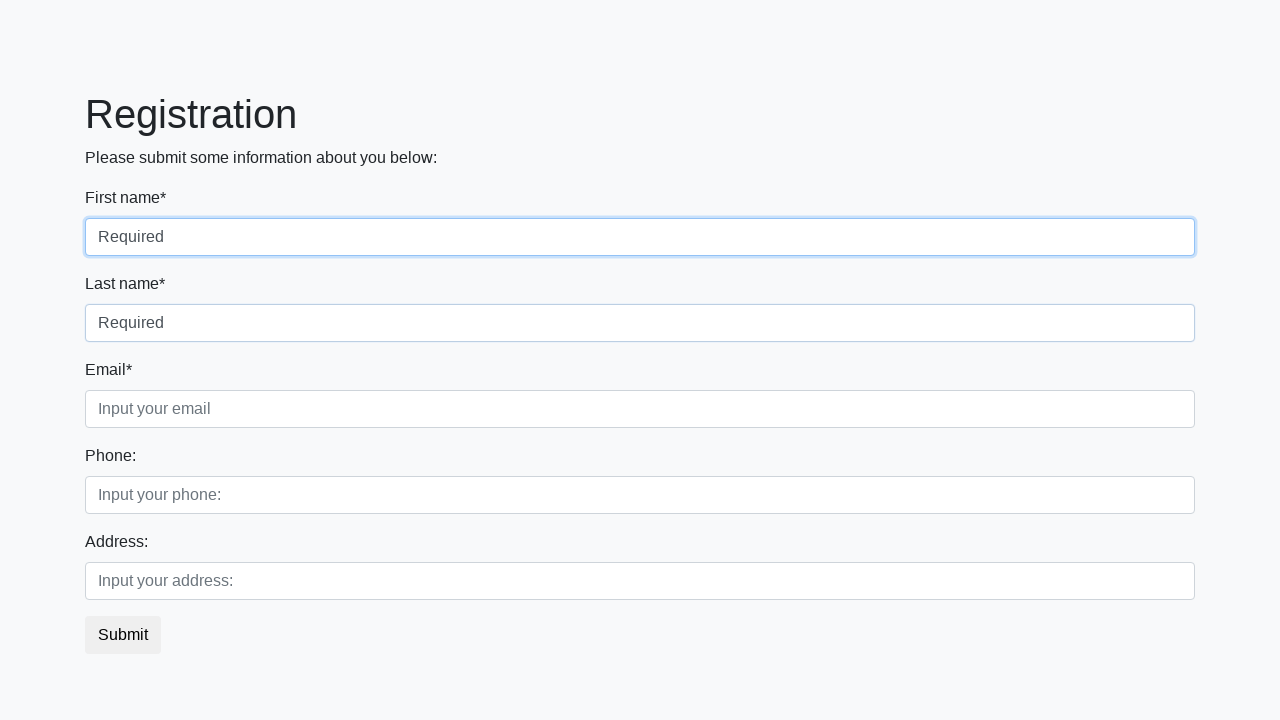

Filled required field 'Email*' with 'Required' on input >> nth=2
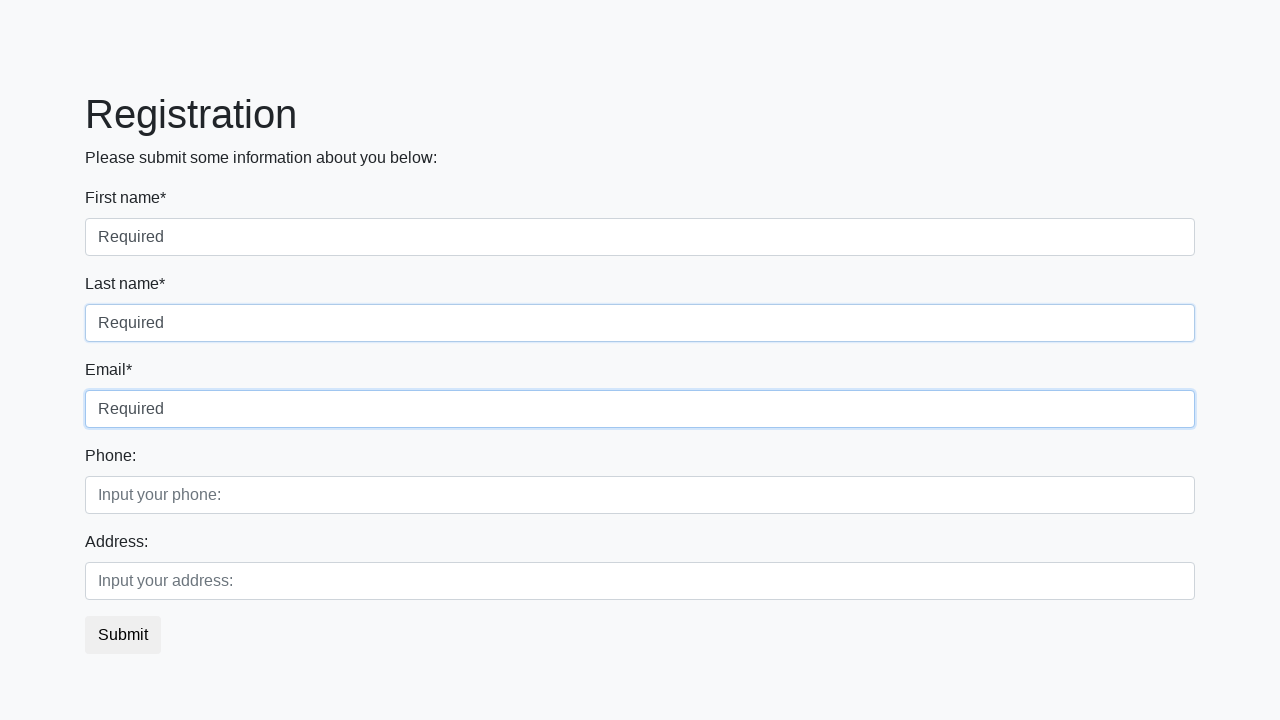

Clicked the submit button to submit the registration form at (123, 635) on div button
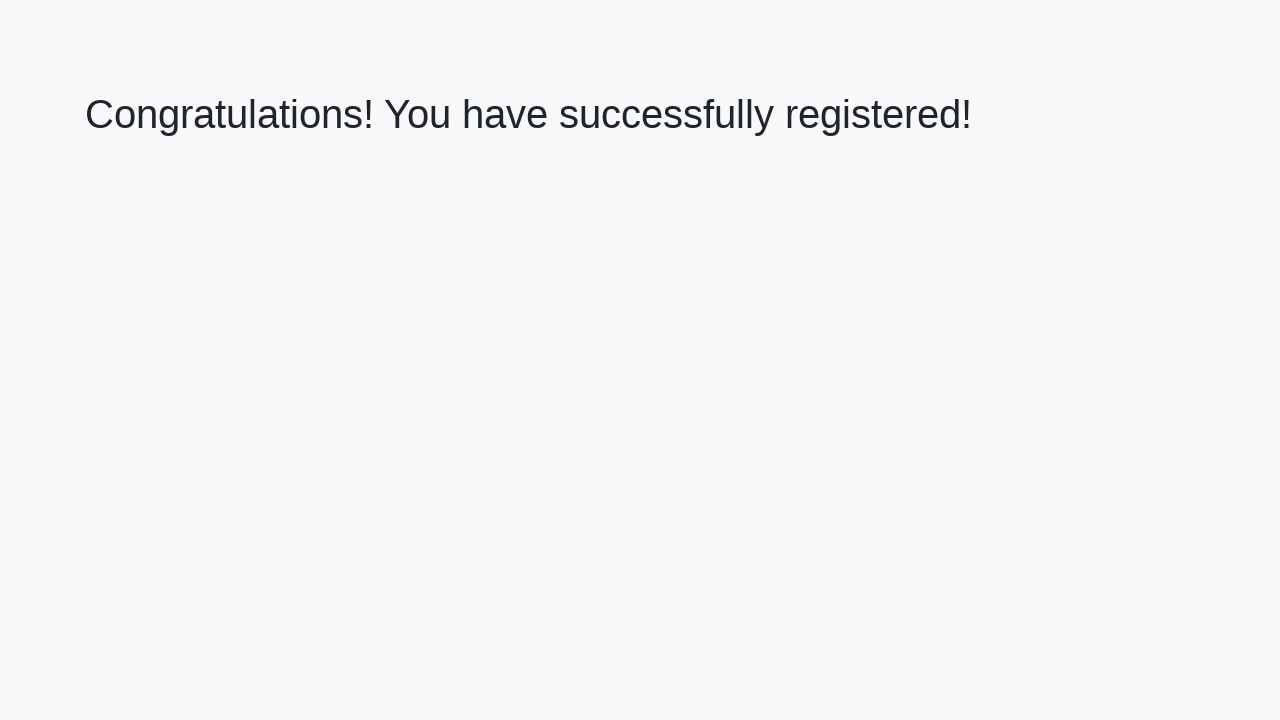

Waited for success message heading to appear
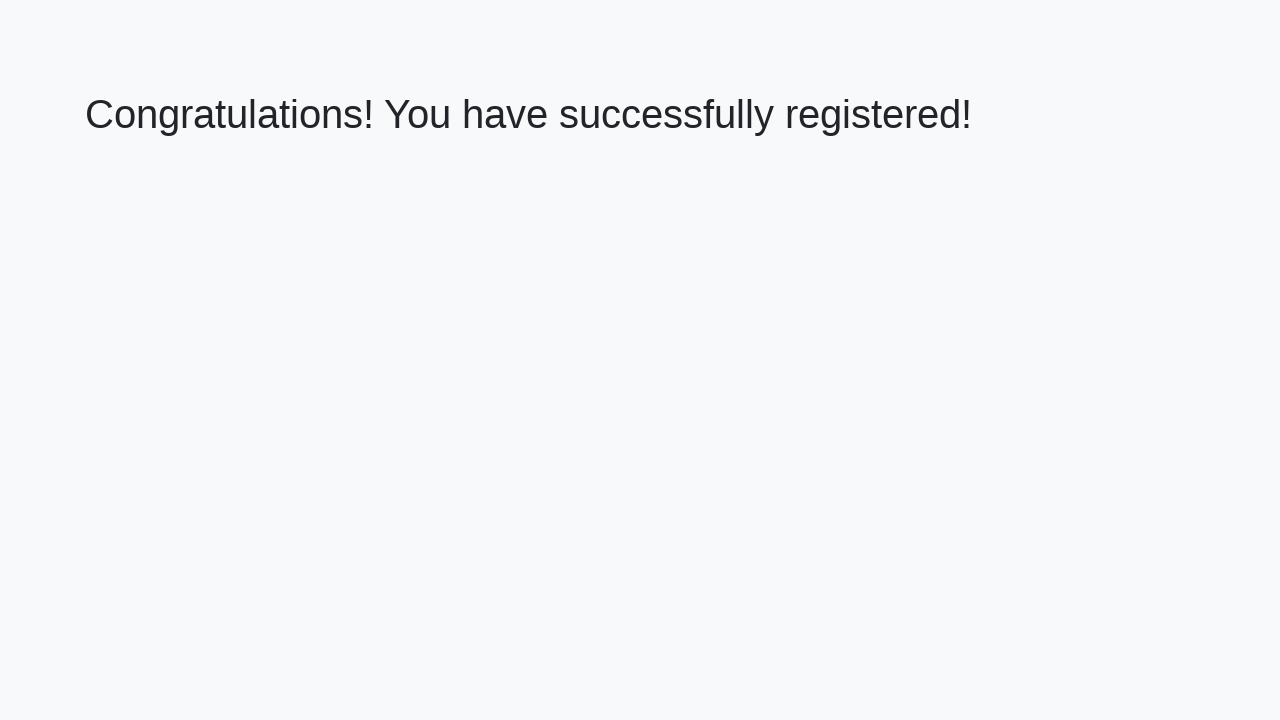

Retrieved success message text from heading
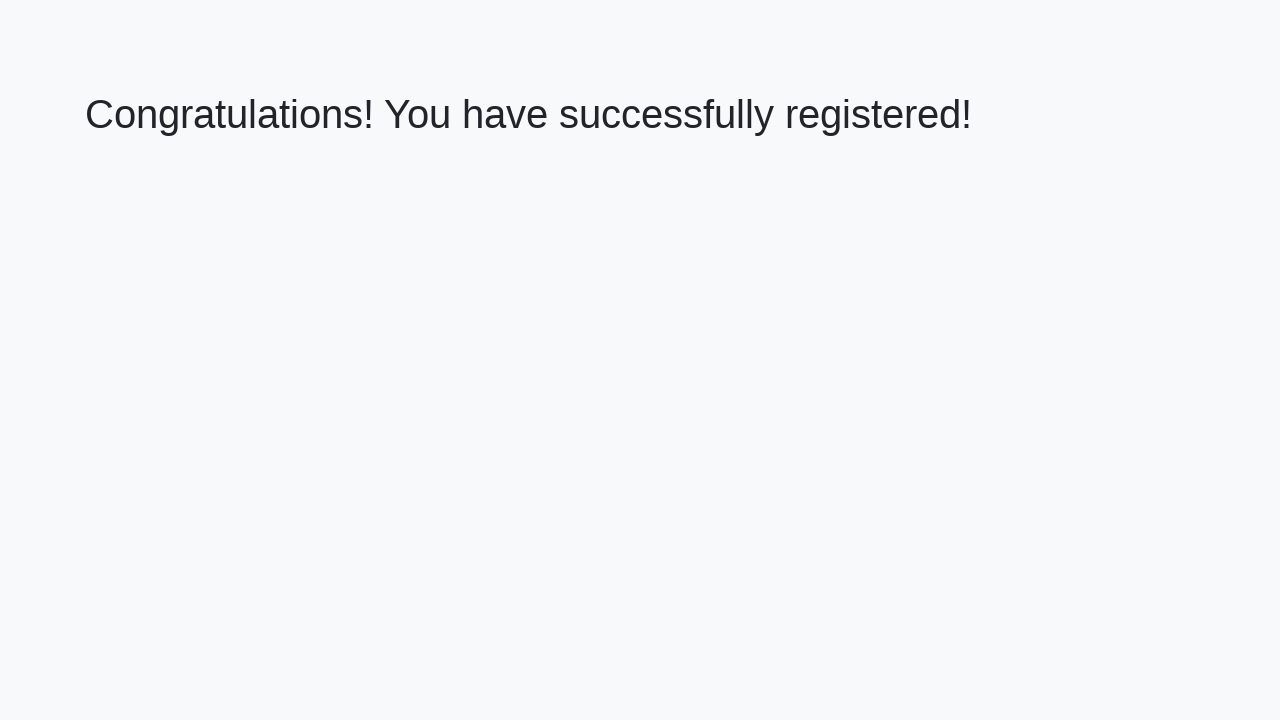

Verified that the success message matches expected text
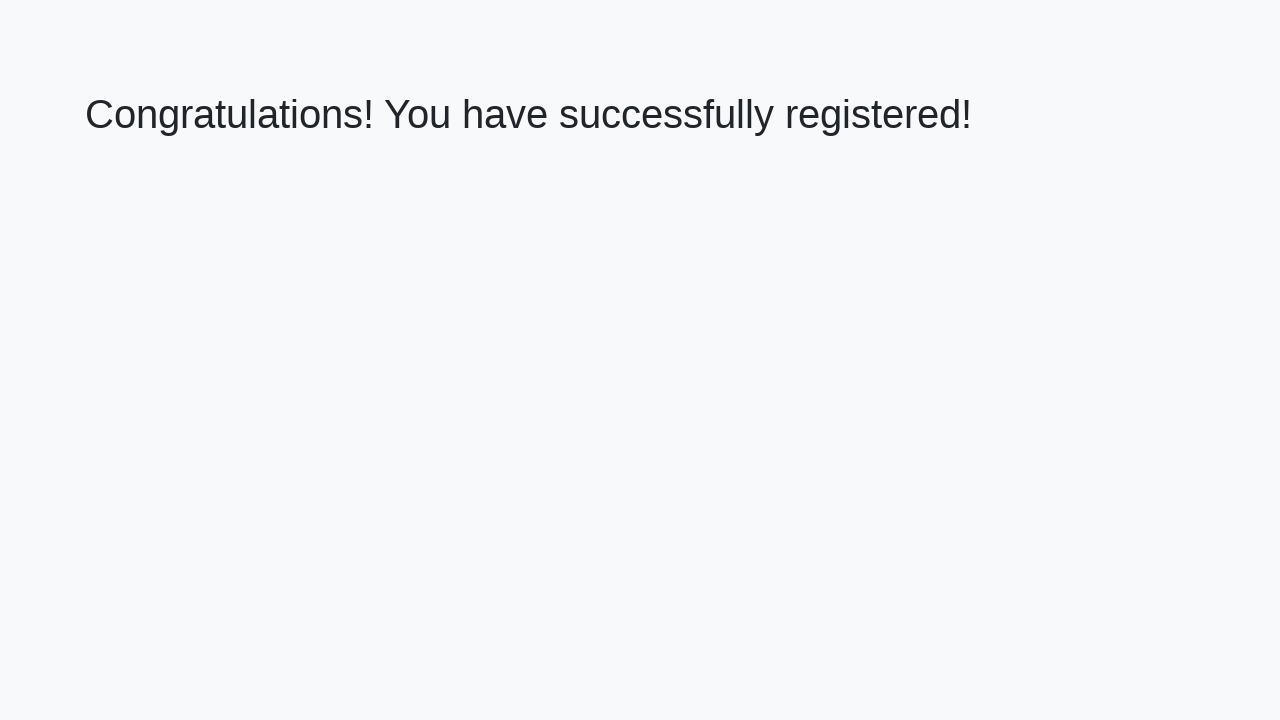

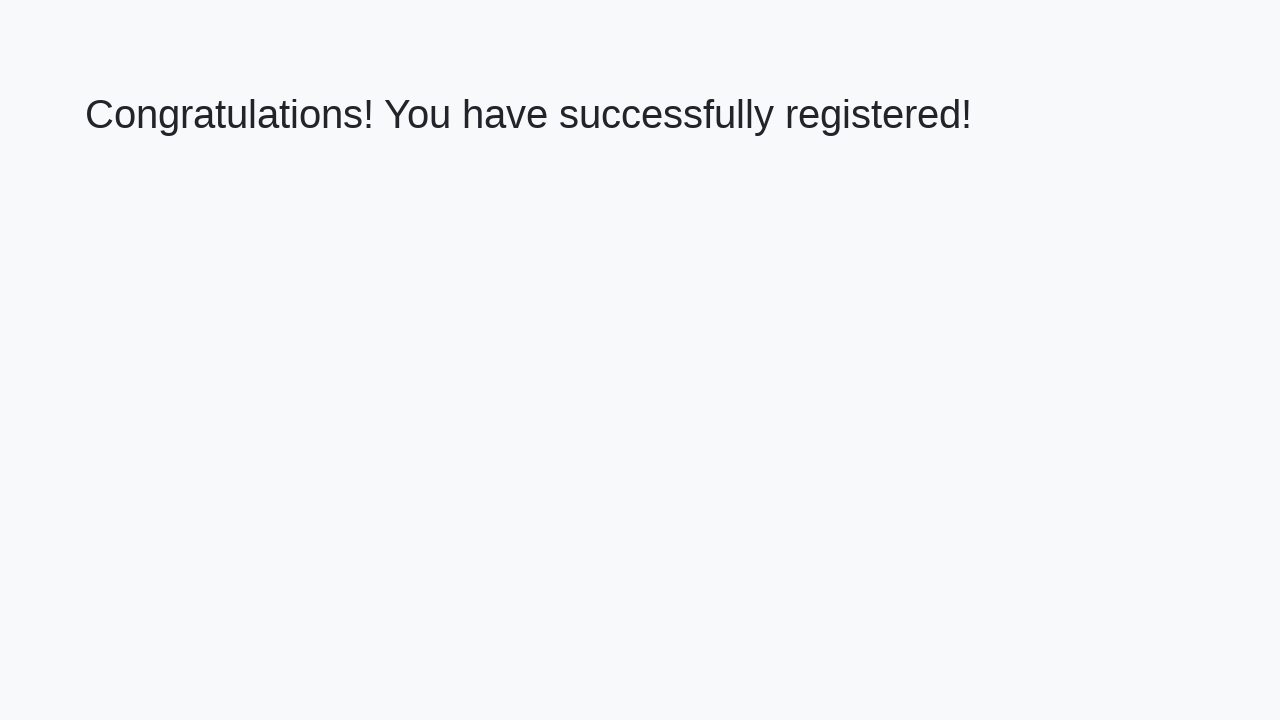